Tests window handling by clicking a Help link that opens in a new window/tab, then switching between browser windows

Starting URL: https://accounts.google.com/signup

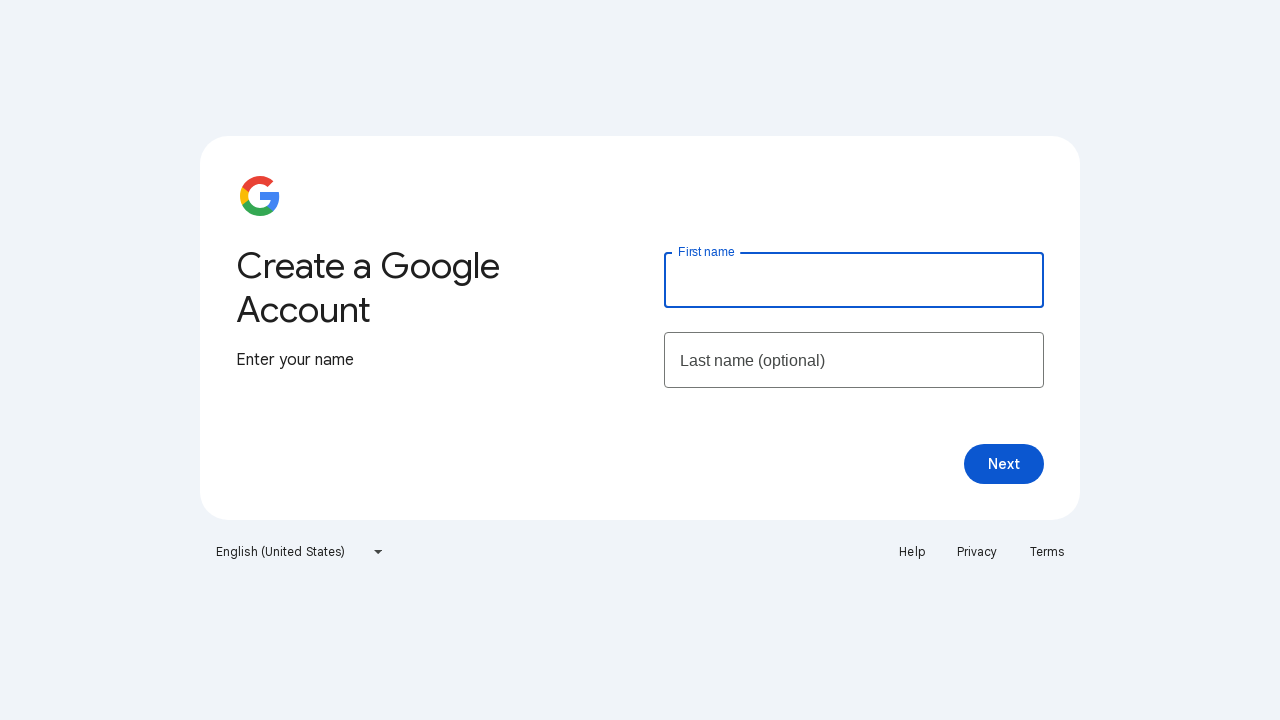

Clicked Help link which opens in a new window/tab at (912, 552) on text=Help
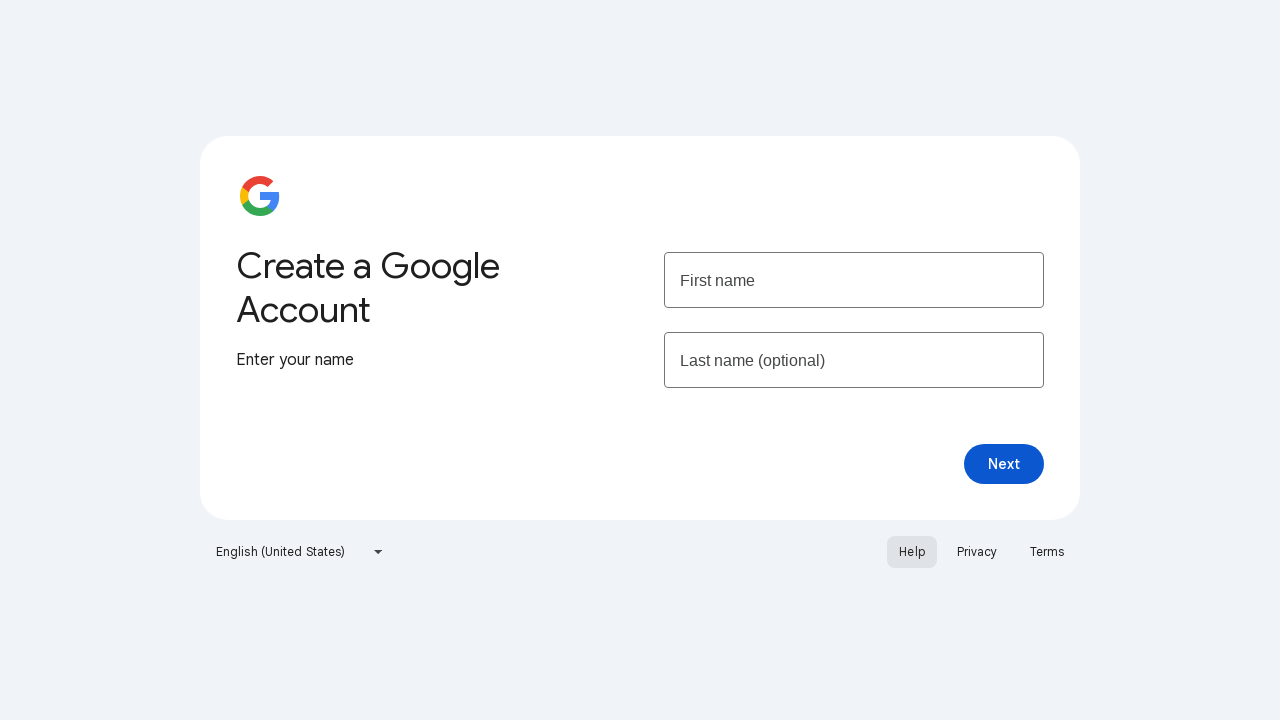

Captured new page/window that opened from Help link
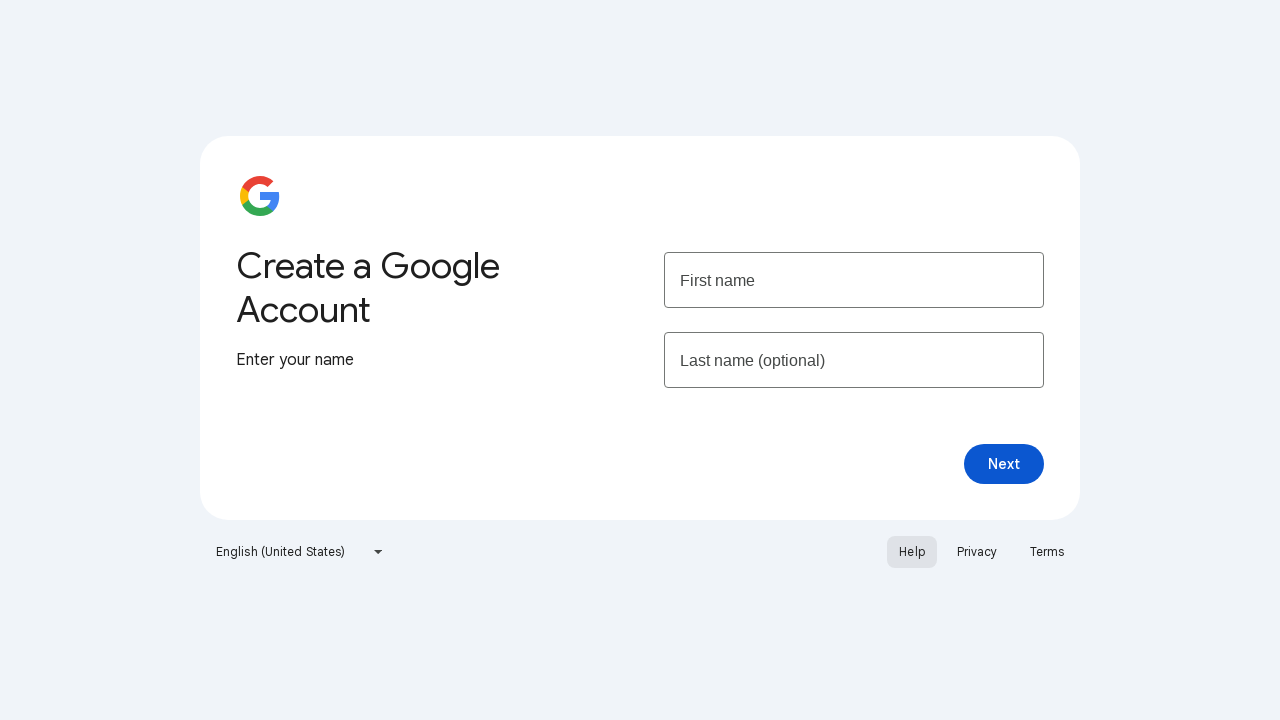

New page loaded completely
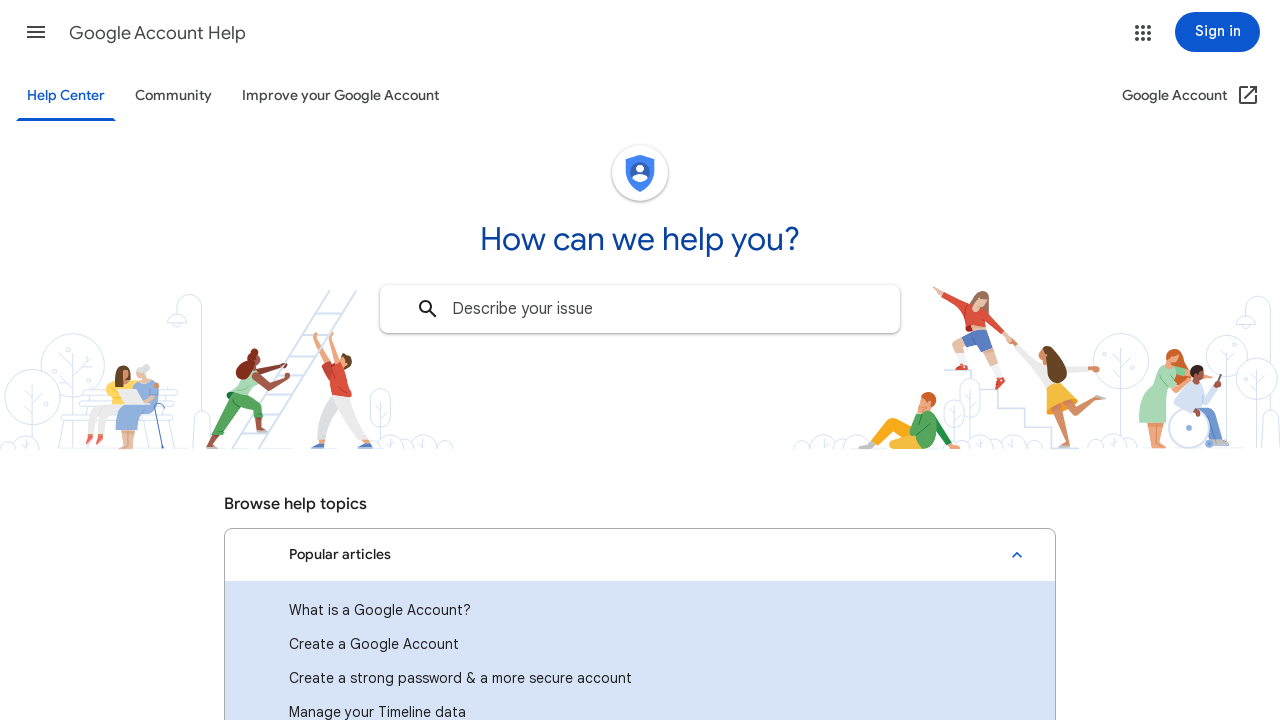

Retrieved new page title: Google Account Help
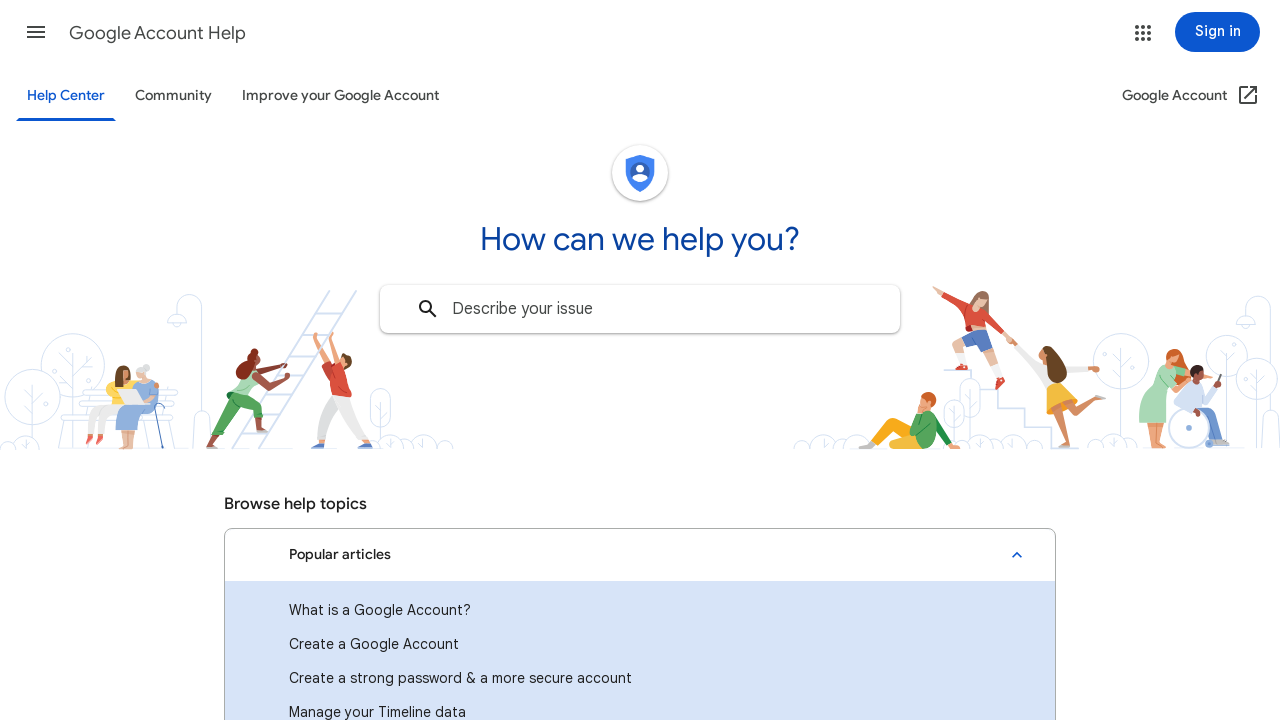

Switched back to original page with title: Create your Google Account
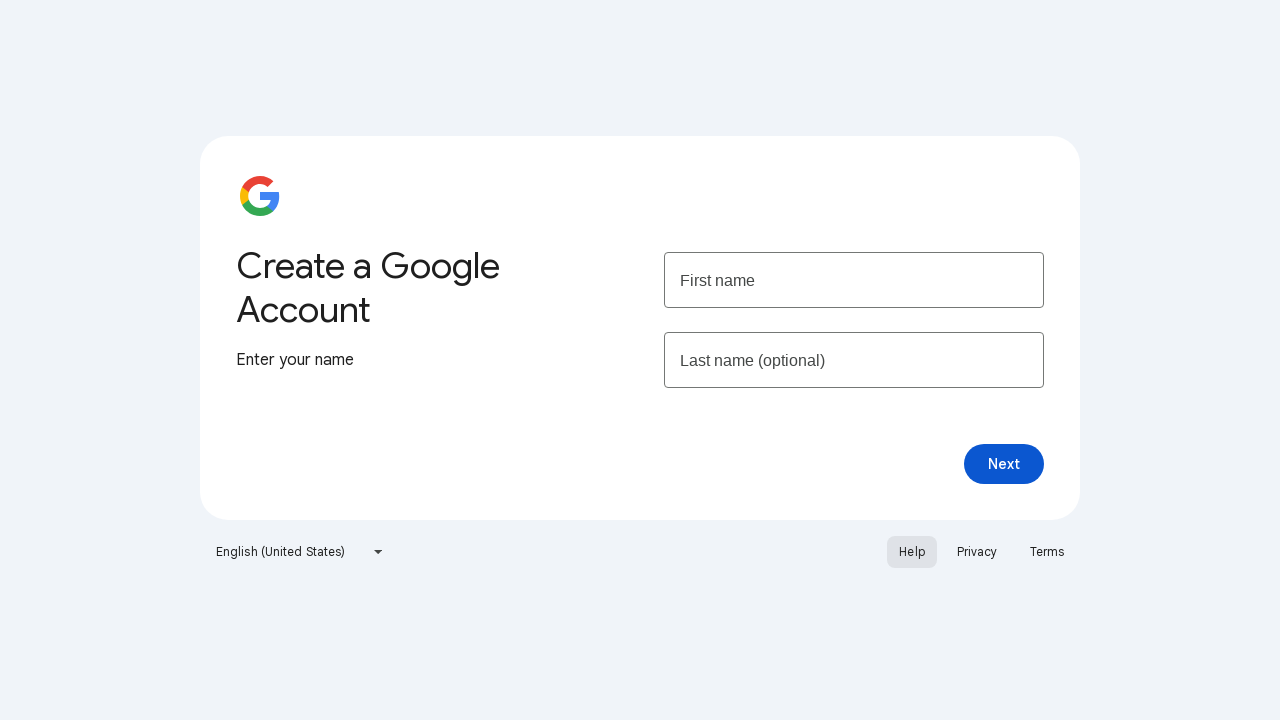

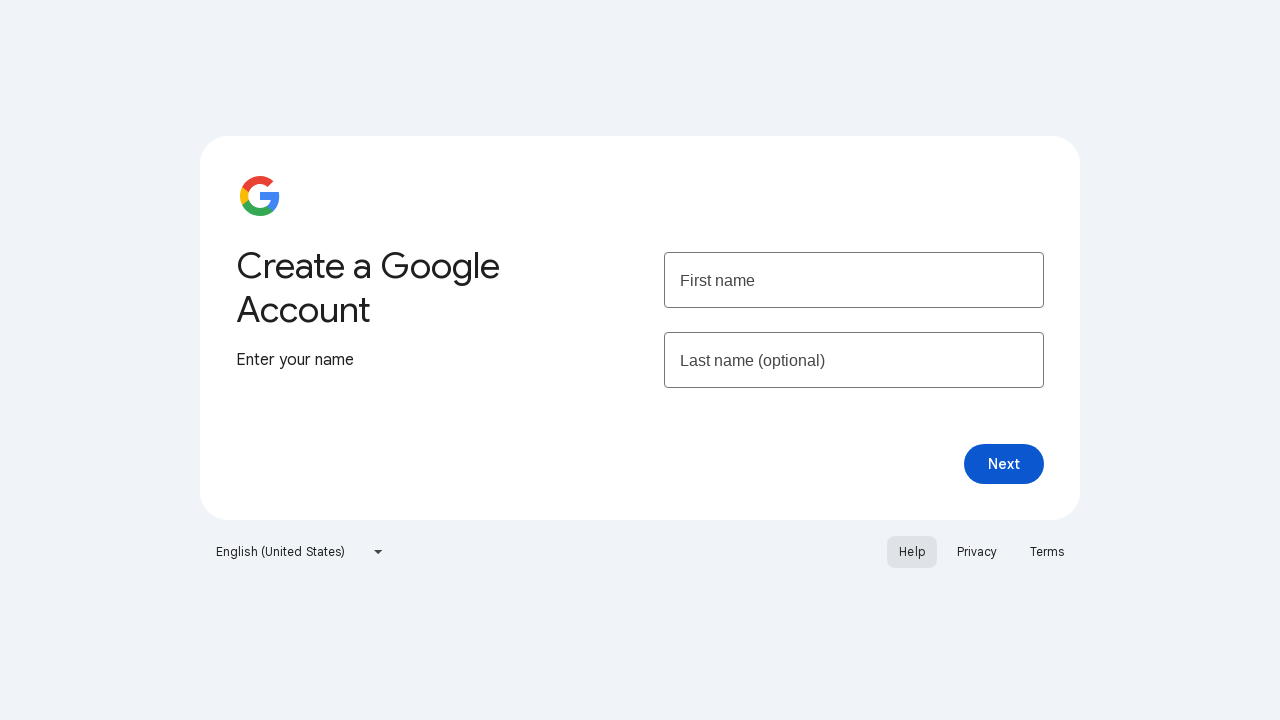